Tests alert box handling by navigating to alert page, triggering an alert, and accepting it

Starting URL: https://www.qa-practice.com/elements/input/simple

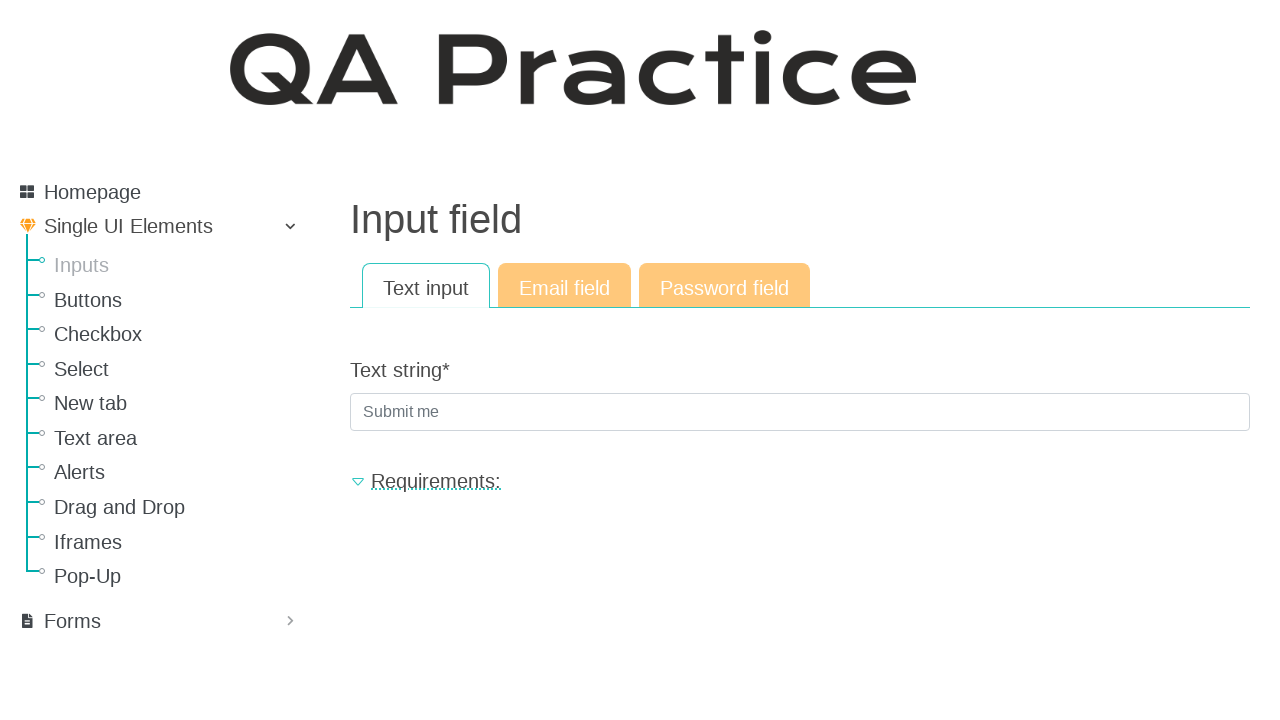

Clicked on alert section link at (180, 473) on xpath=//*[@href="/elements/alert"]
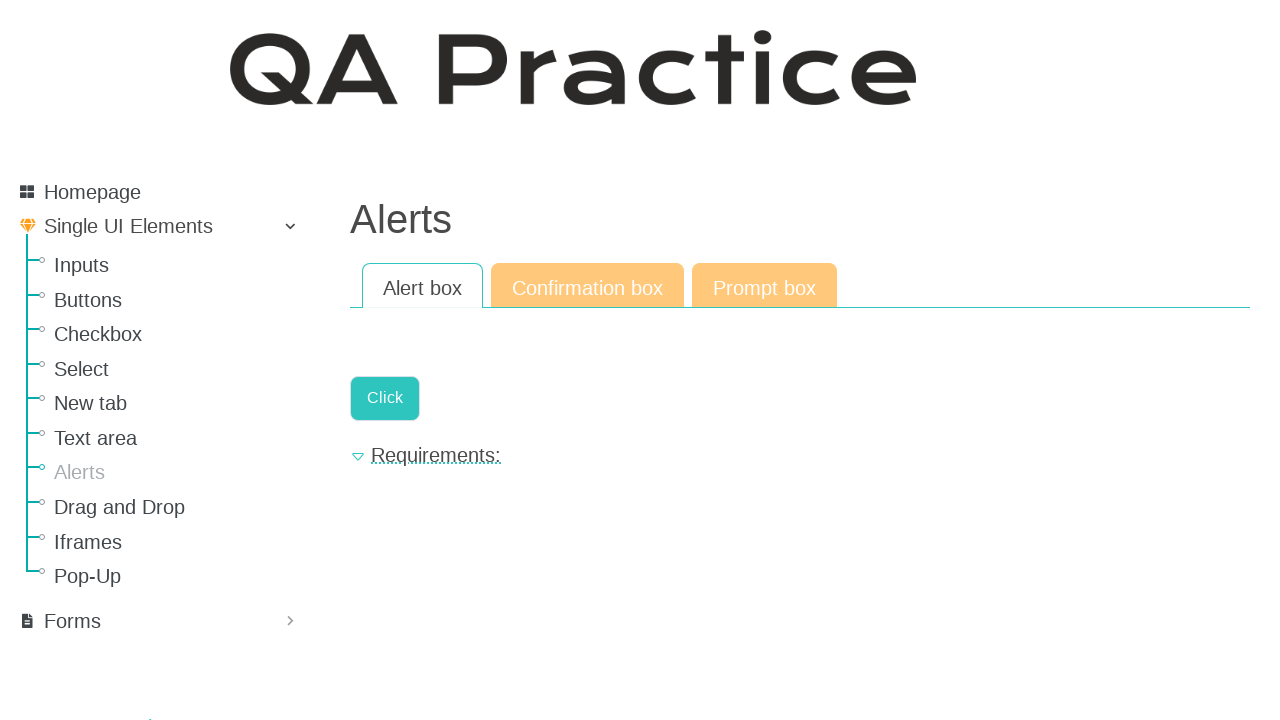

Set up dialog handler to accept alerts
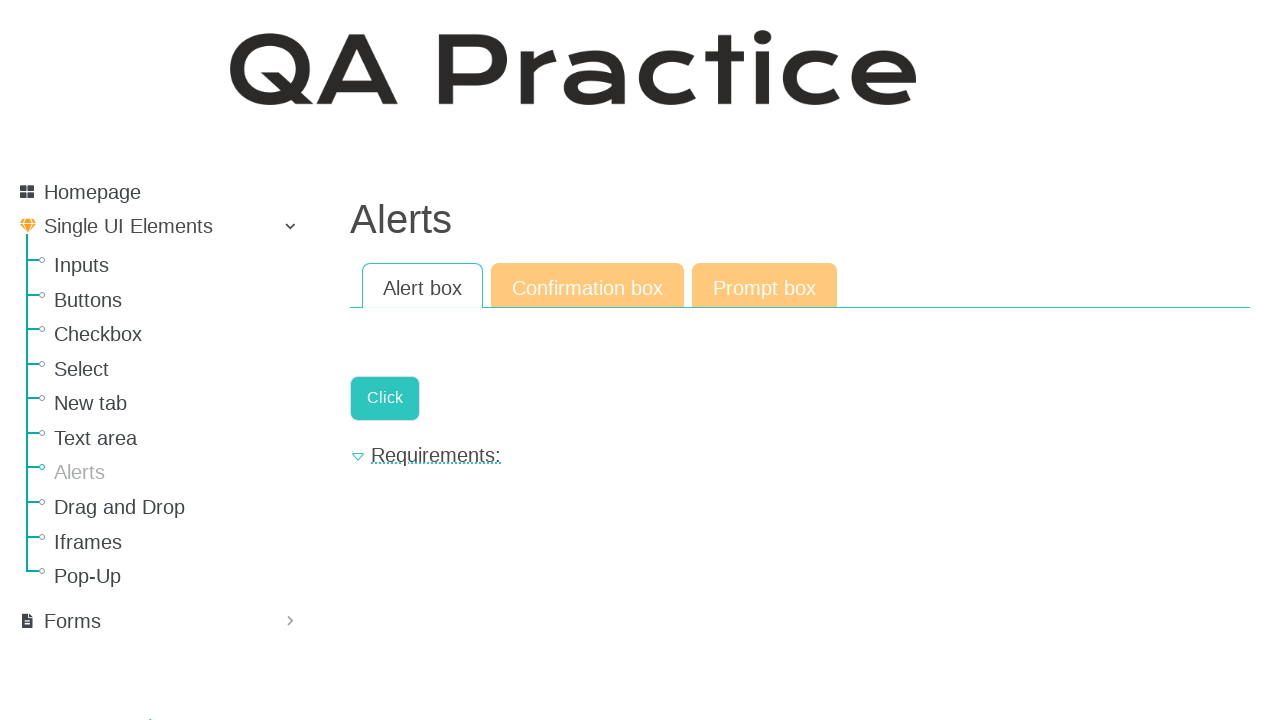

Clicked button to trigger alert box at (385, 398) on xpath=//*[@href="#"]
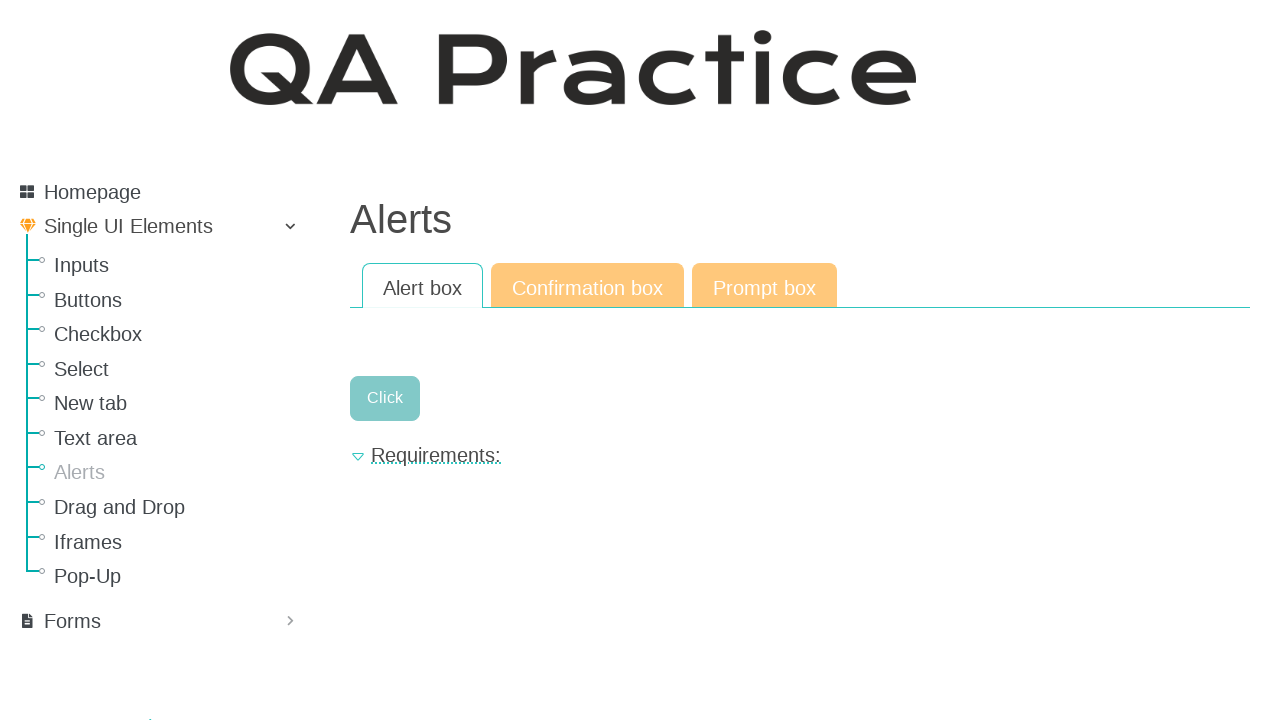

Waited 1000ms for page to process alert acceptance
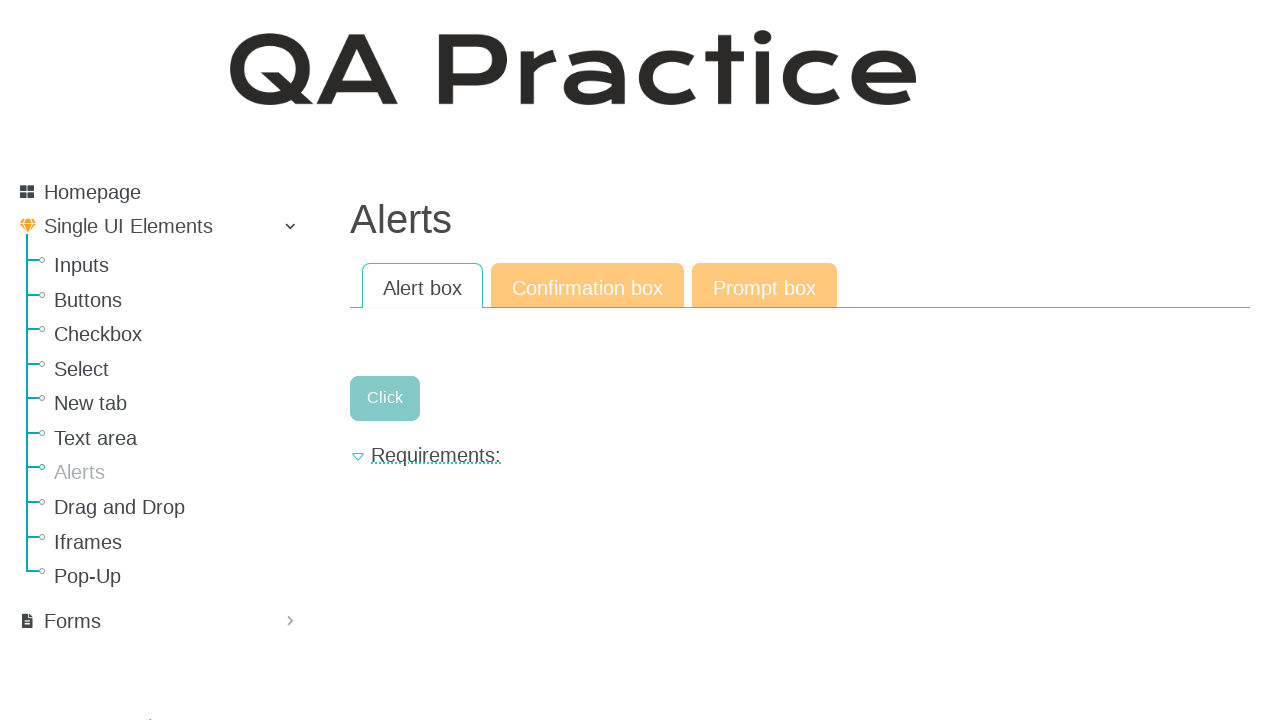

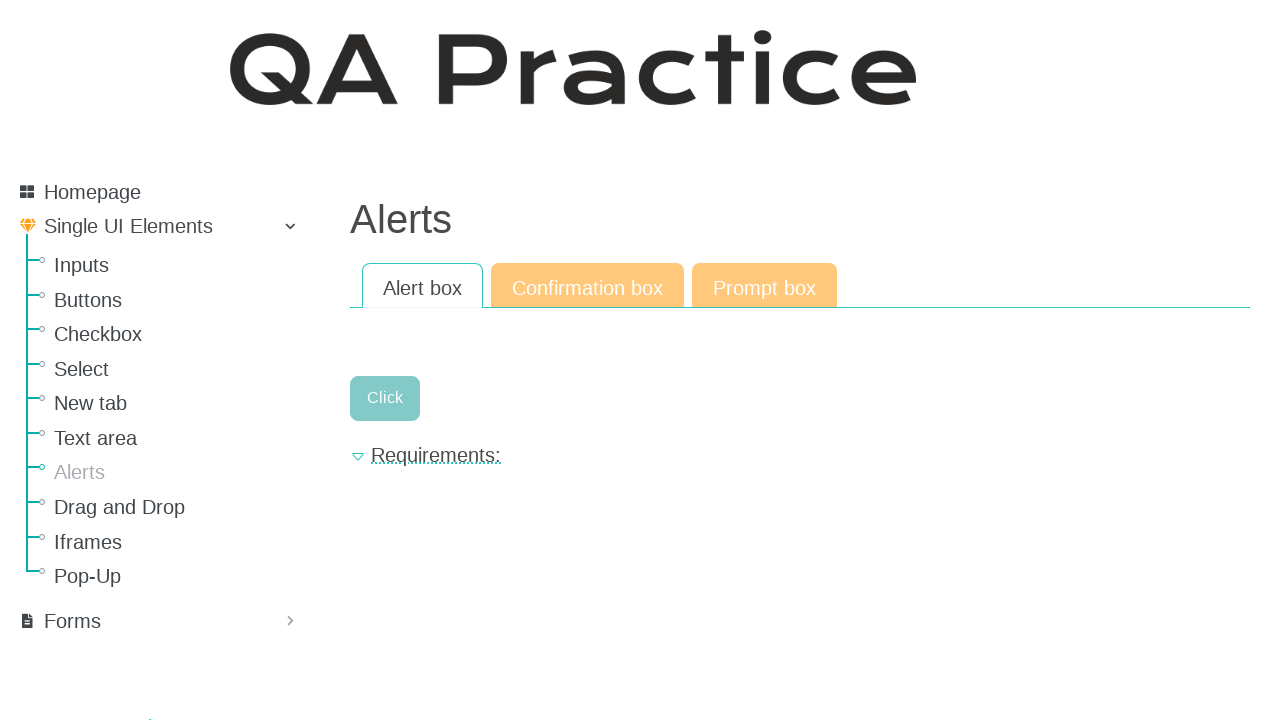